Tests the economic calendar filtering functionality by applying a country filter (Sweden), selecting a date range using the year dropdown and calendar picker, and verifying the download menu options are accessible.

Starting URL: https://www.marketpulse.com/tools/economic-calendar/

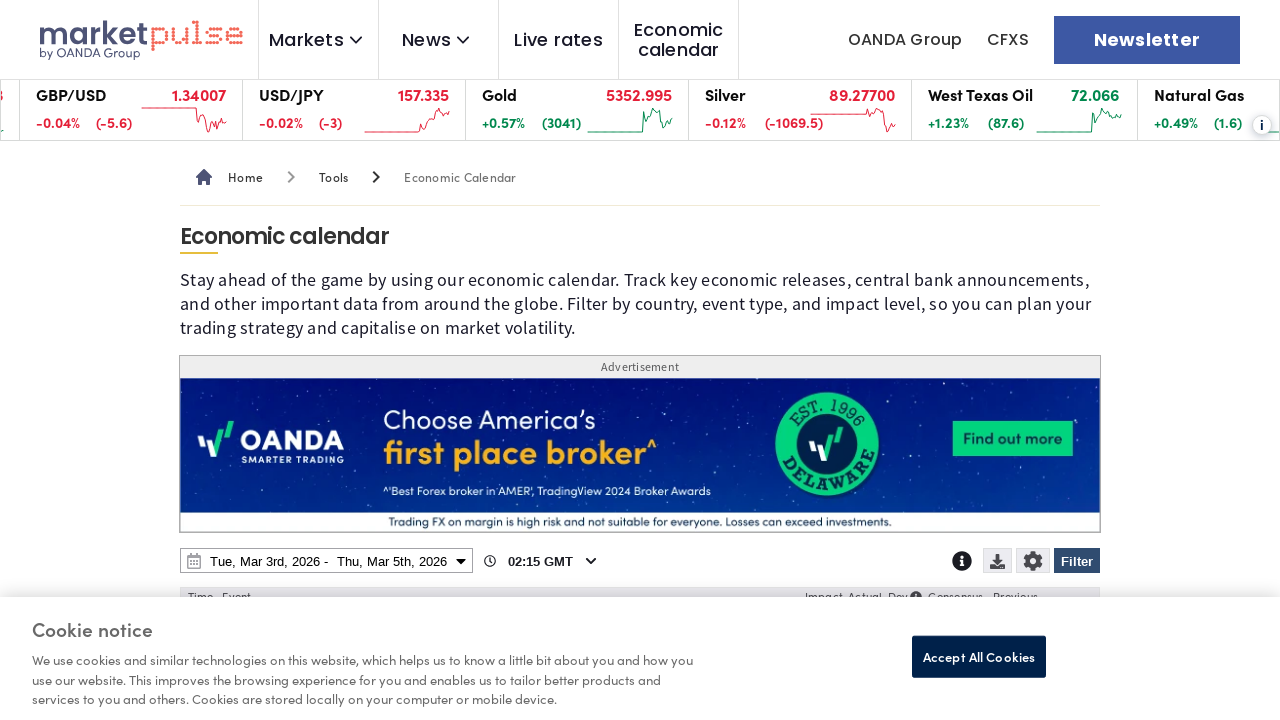

Page loaded - DOM content rendered
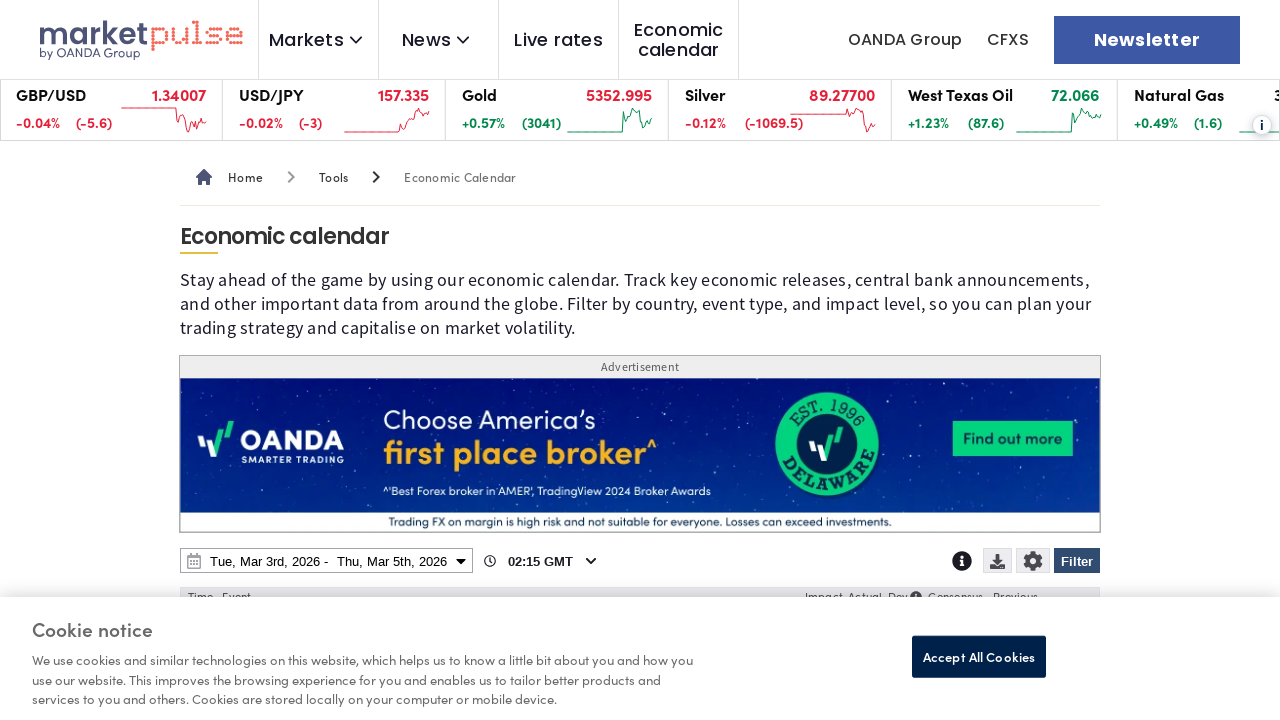

Clicked Filter button to open filter menu at (1077, 561) on internal:role=button[name="Filter"i]
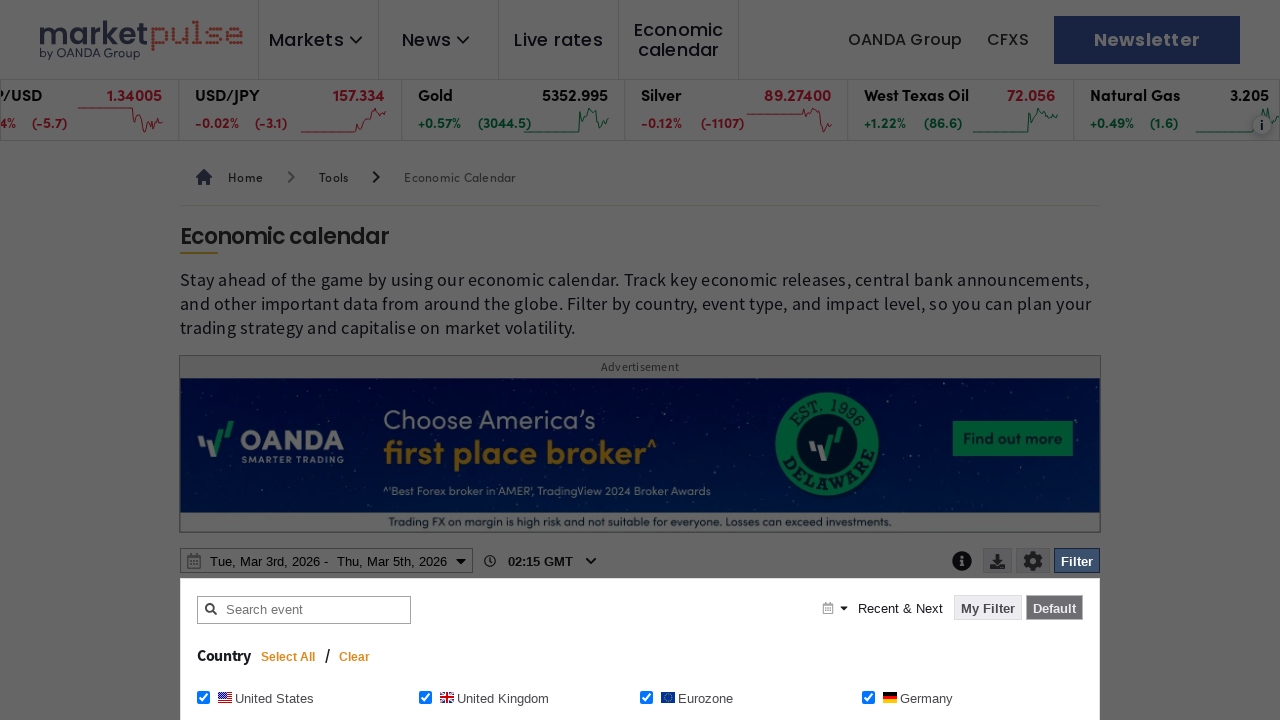

Filter menu loaded and Clear button is visible
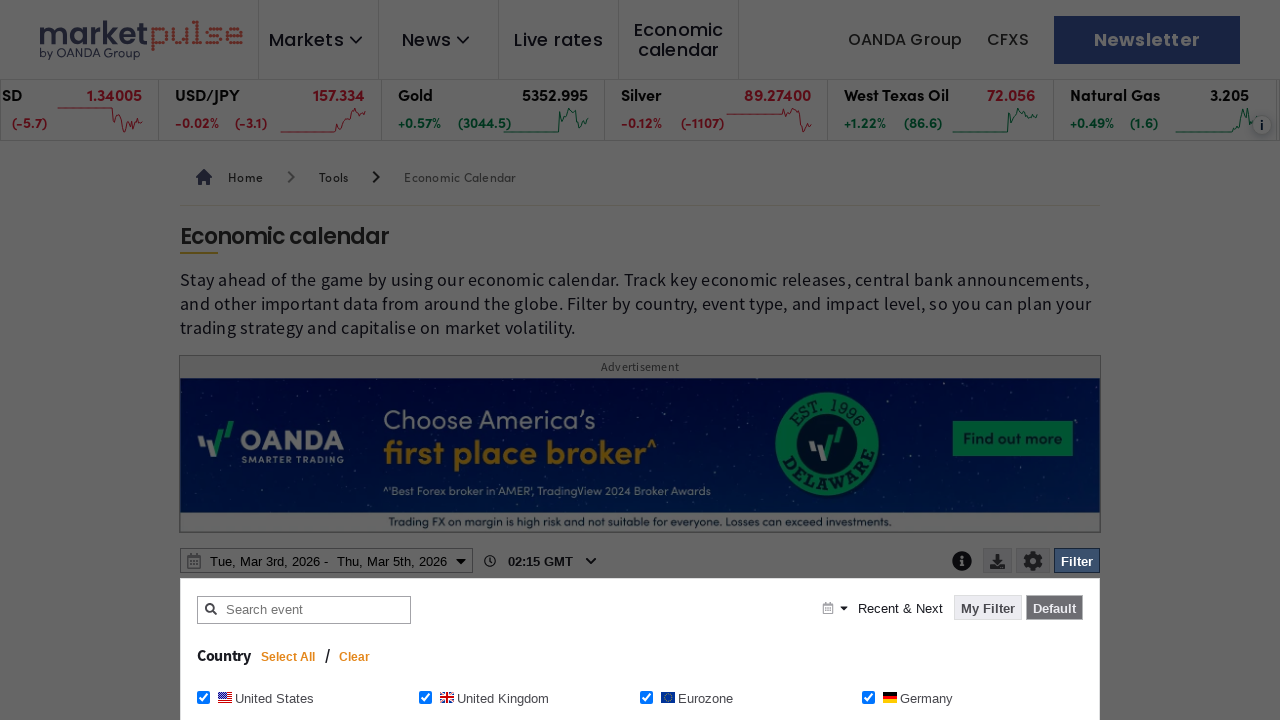

Clicked Clear button to reset filters at (355, 657) on internal:role=button[name="Clear"i]
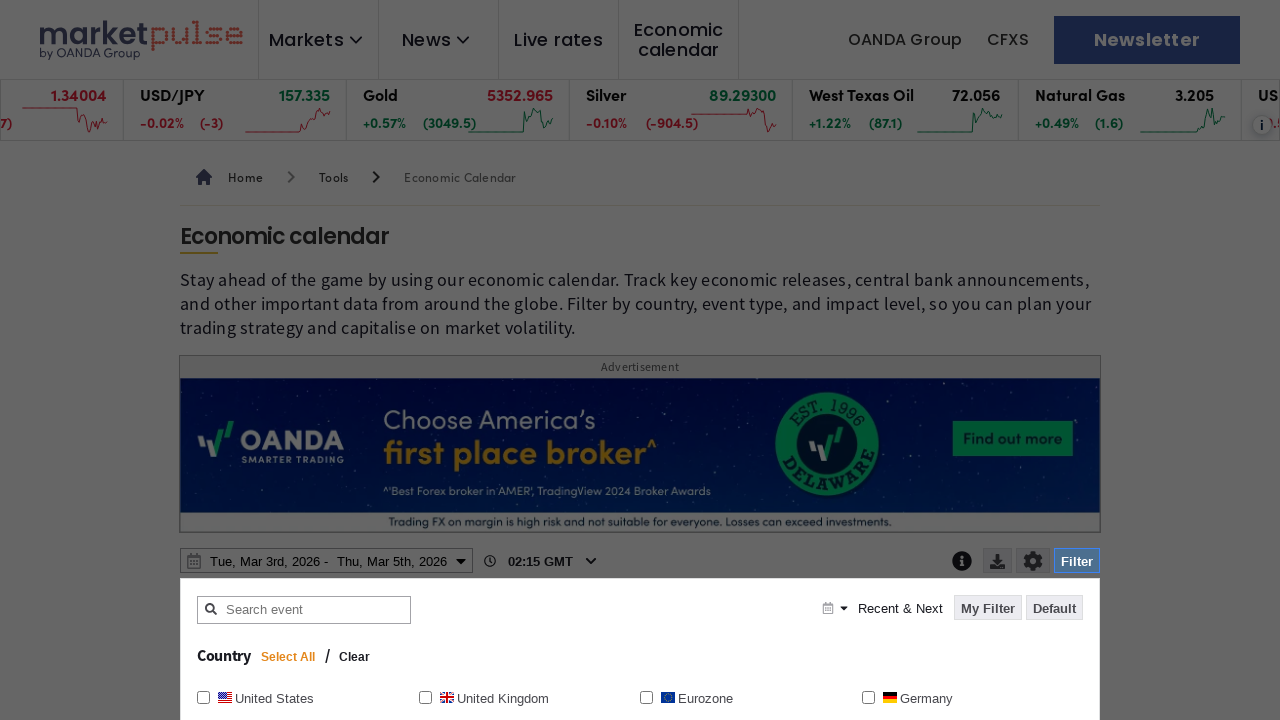

Waited for filters to clear (1200ms)
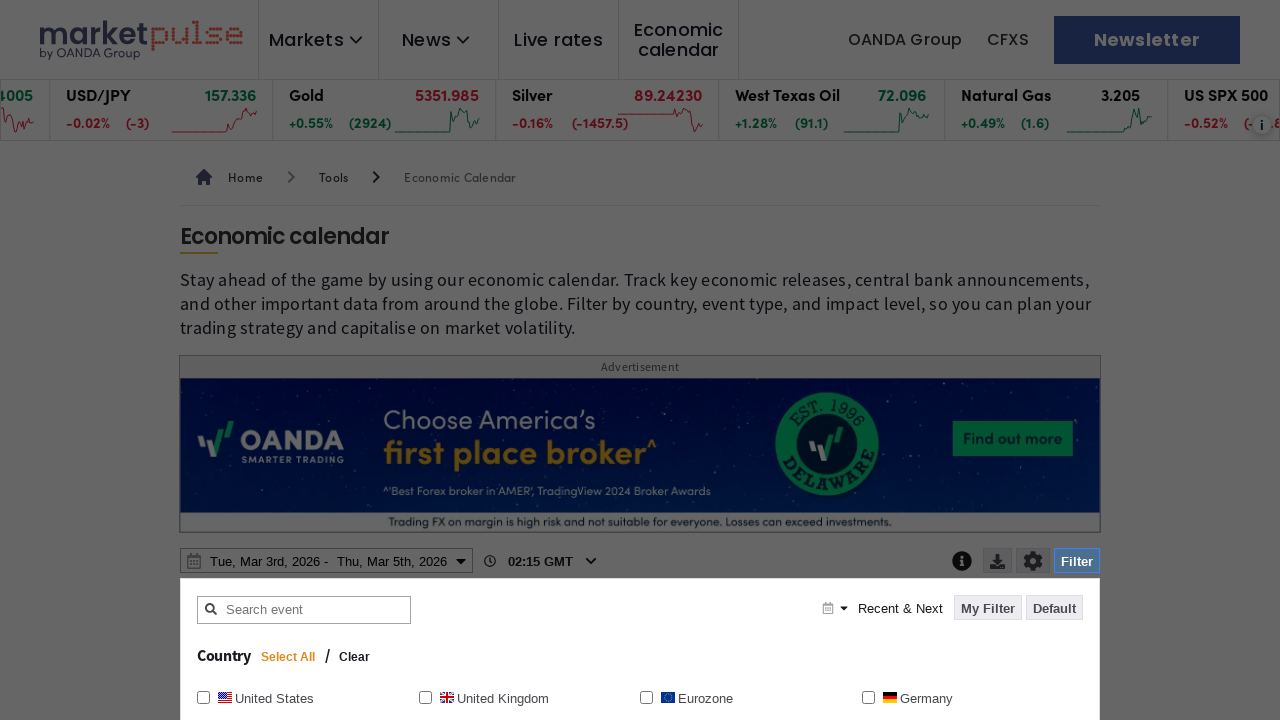

Checked Sweden checkbox to filter by country at (425, 360) on internal:role=checkbox[name="Sweden Sweden"i]
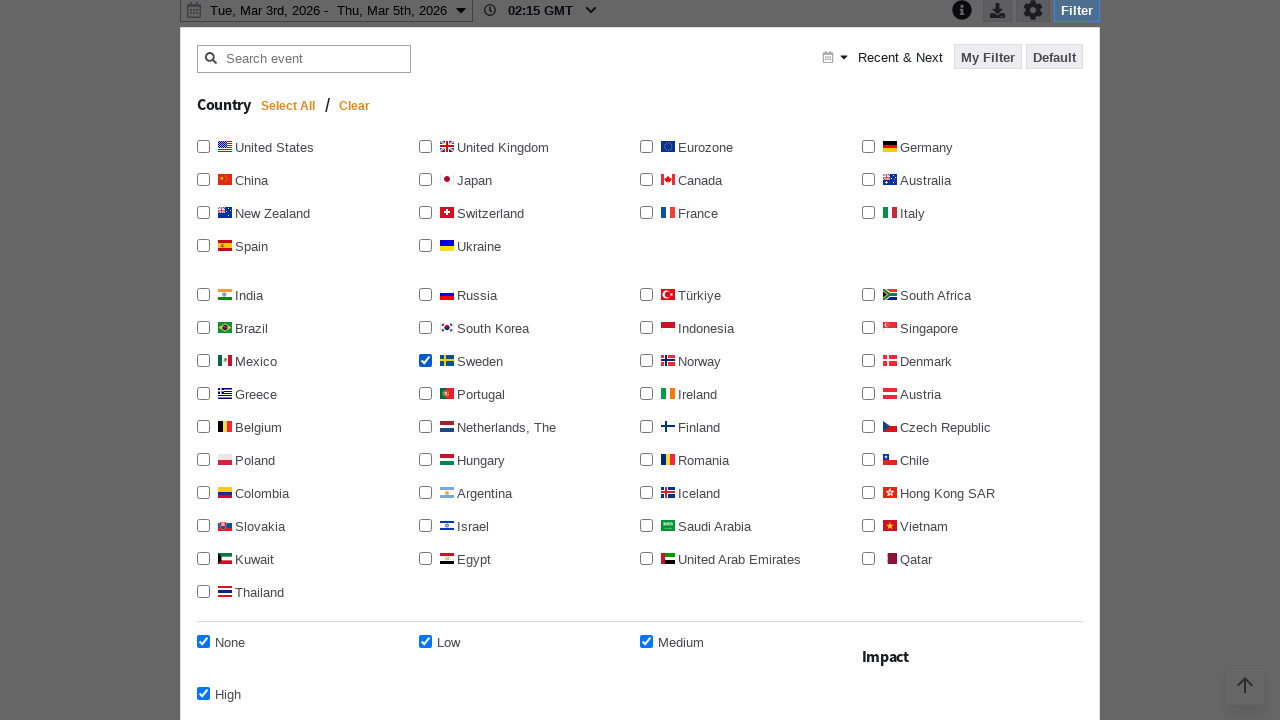

Waited for Sweden filter to be applied (1200ms)
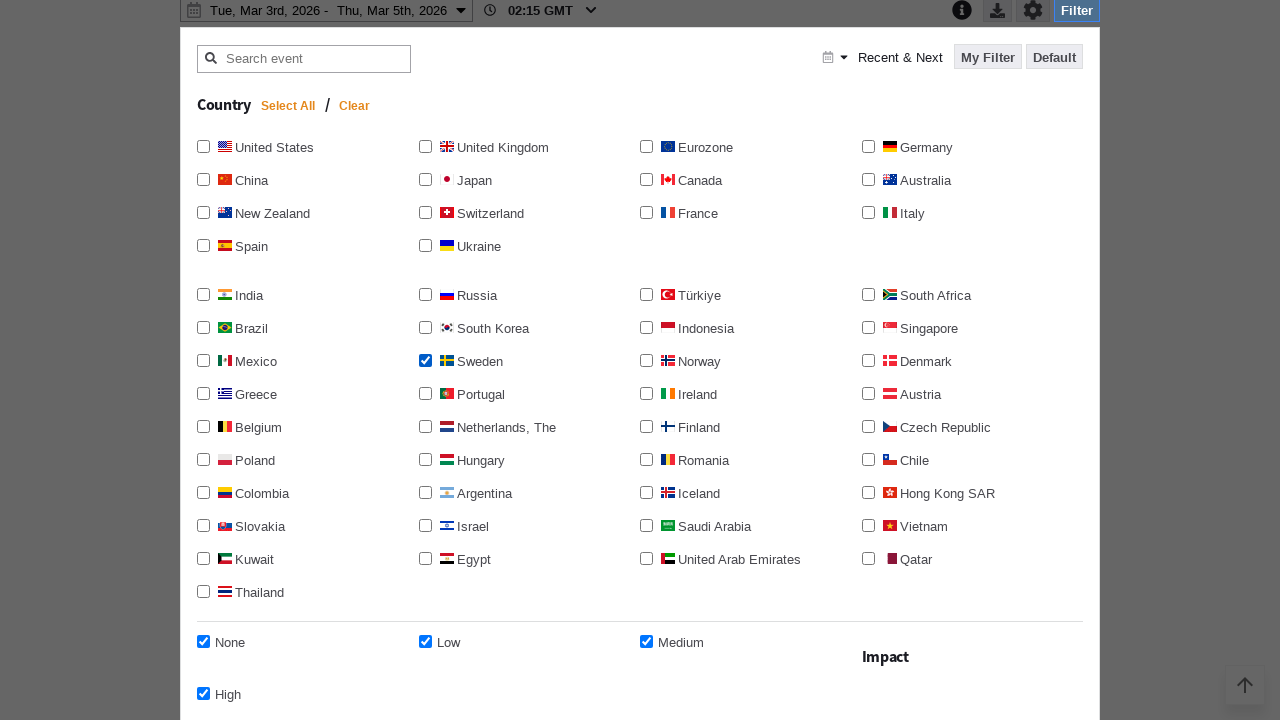

Clicked Apply filter button to confirm Sweden selection at (1030, 360) on internal:role=button[name="Apply filter"i]
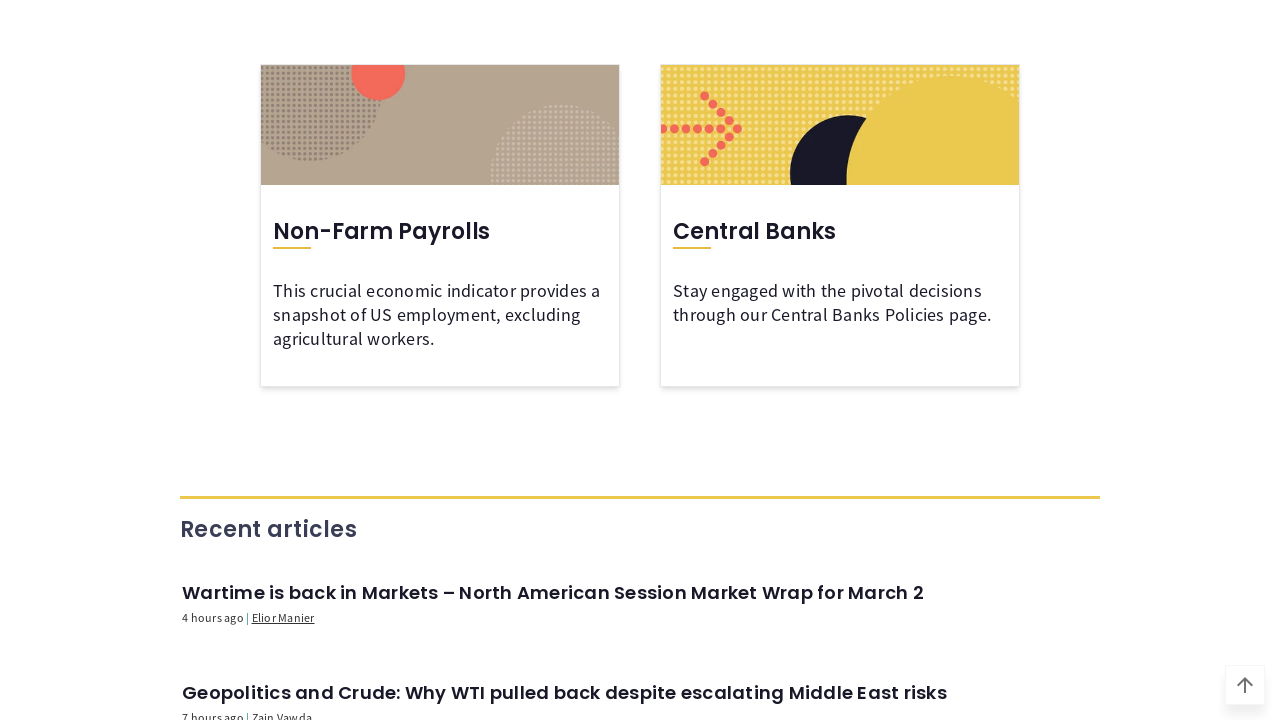

Waited for Sweden filter to be applied (1200ms)
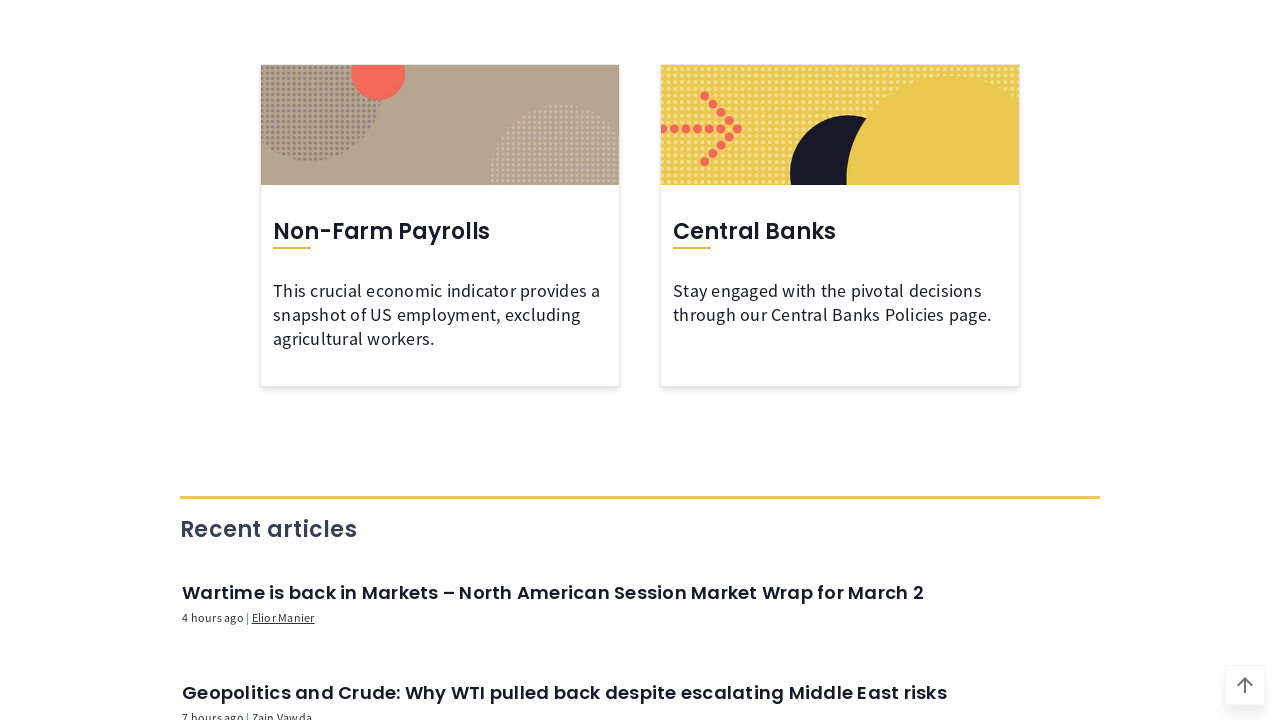

Clicked date range picker button to open calendar at (326, 361) on internal:role=button[name=/^.* - .*$/]
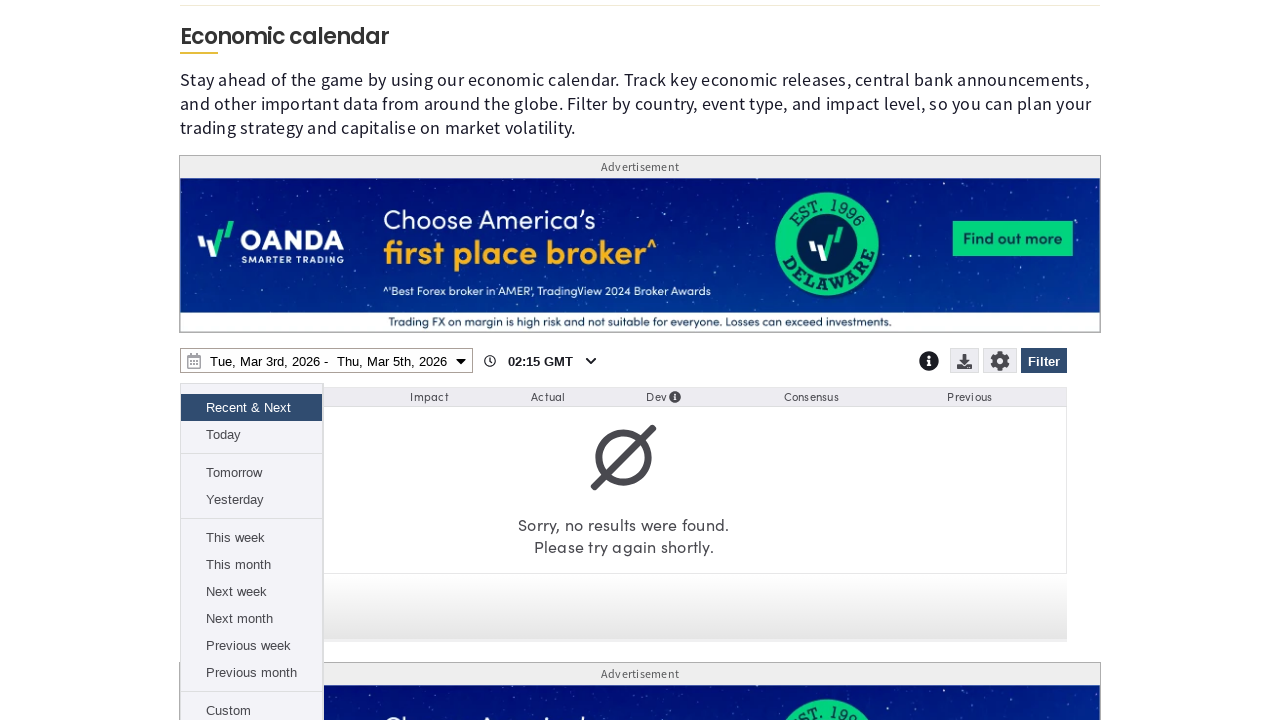

Waited for date range picker to open (1200ms)
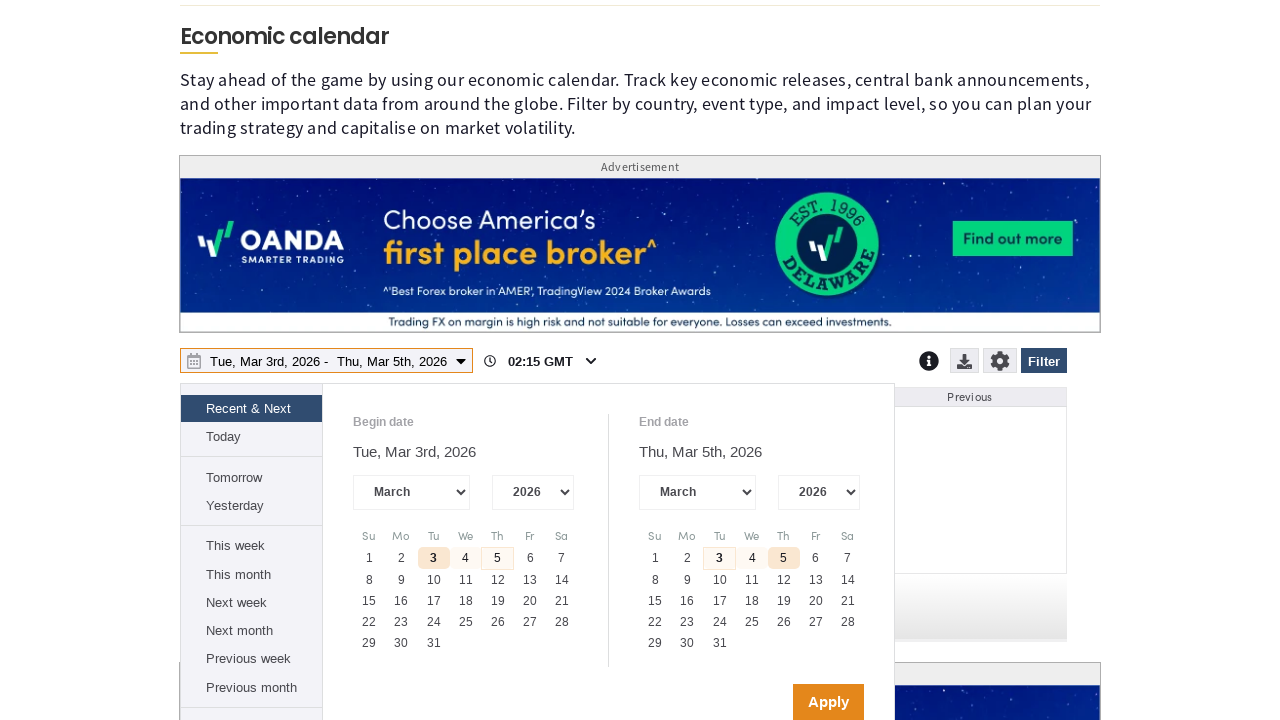

Located year dropdown (4th combobox)
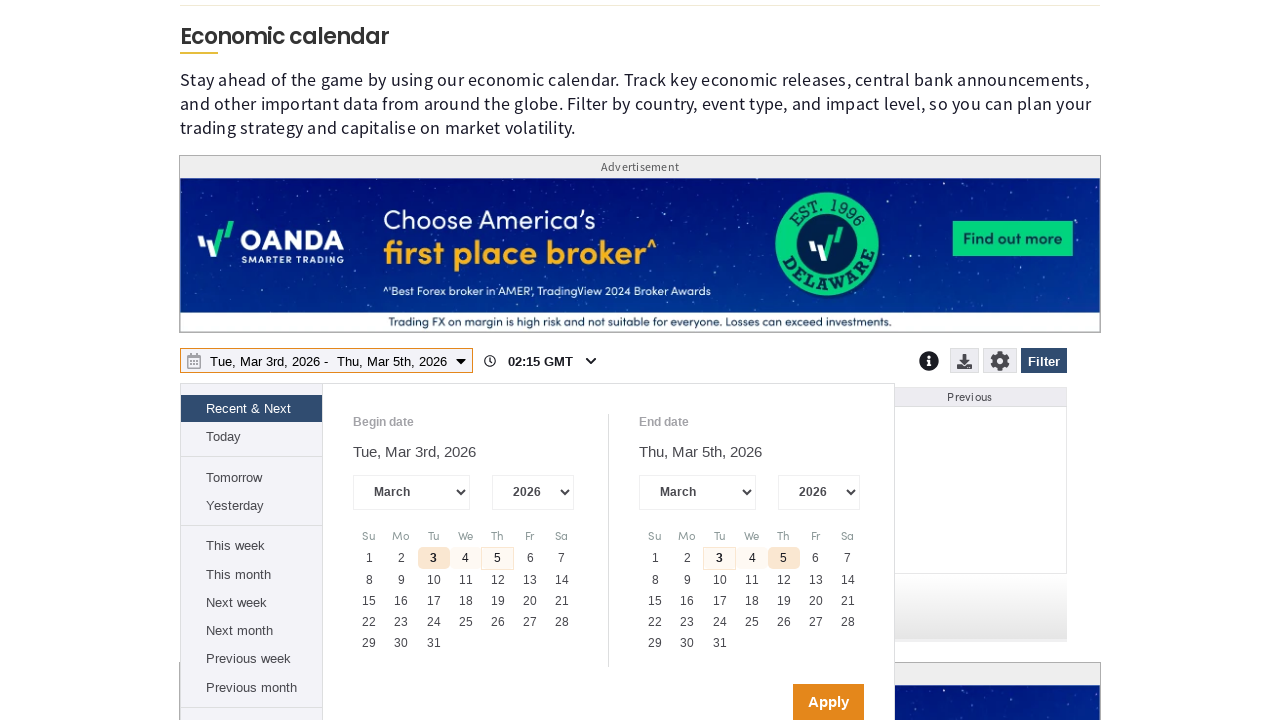

Year selector element is attached to DOM
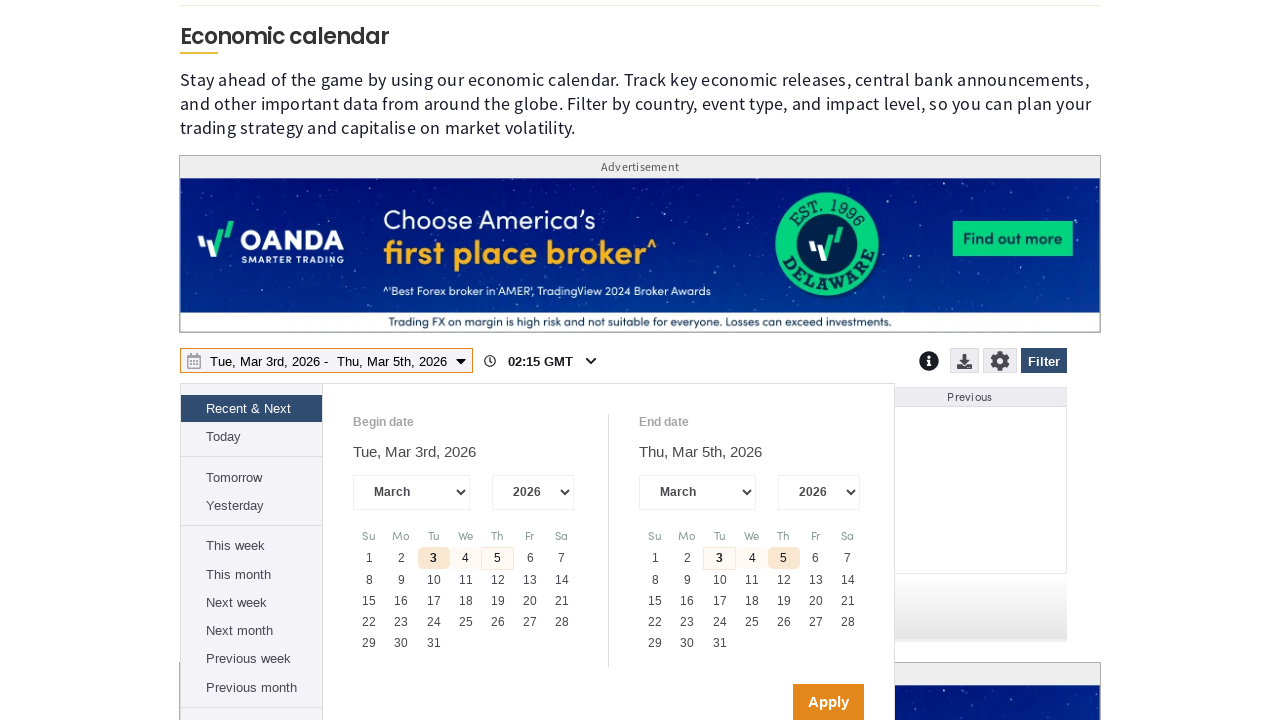

Retrieved available years from dropdown: ['2007', '2008', '2009', '2010', '2011', '2012', '2013', '2014', '2015', '2016', '2017', '2018', '2019', '2020', '2021', '2022', '2023', '2024', '2025', '2026', '2027']
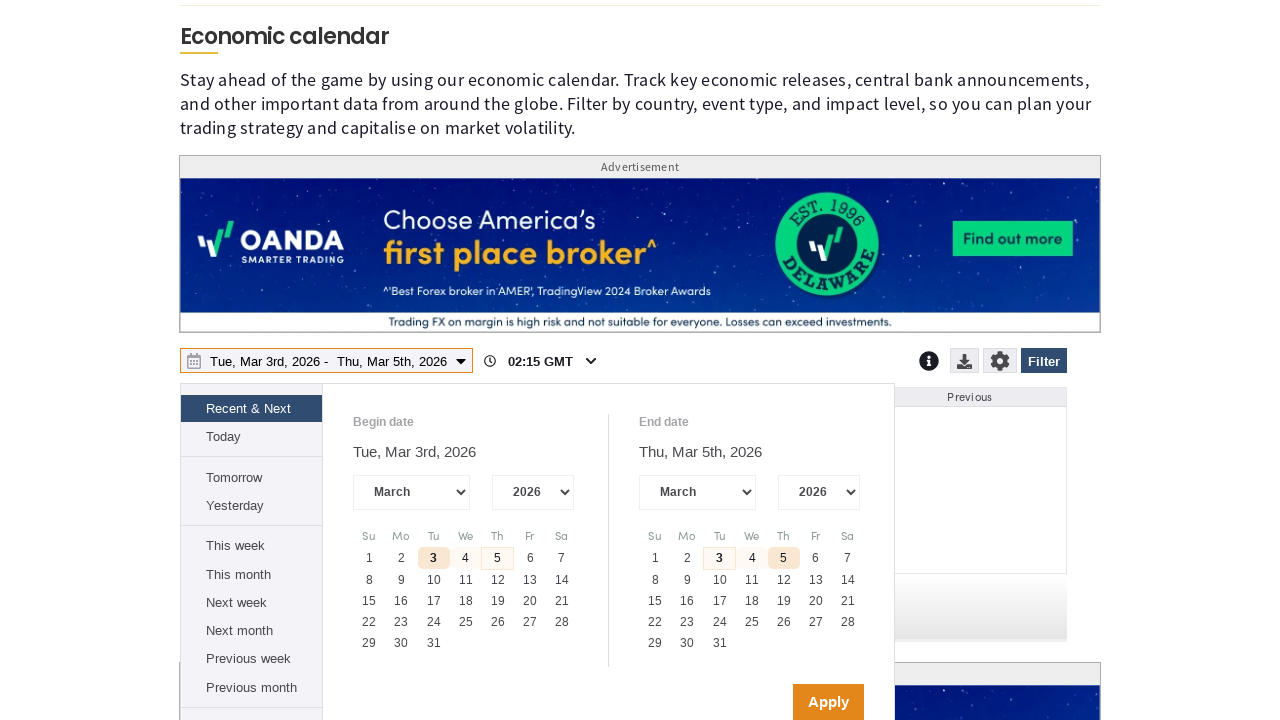

Selected year '2027' from dropdown on internal:role=combobox >> nth=3
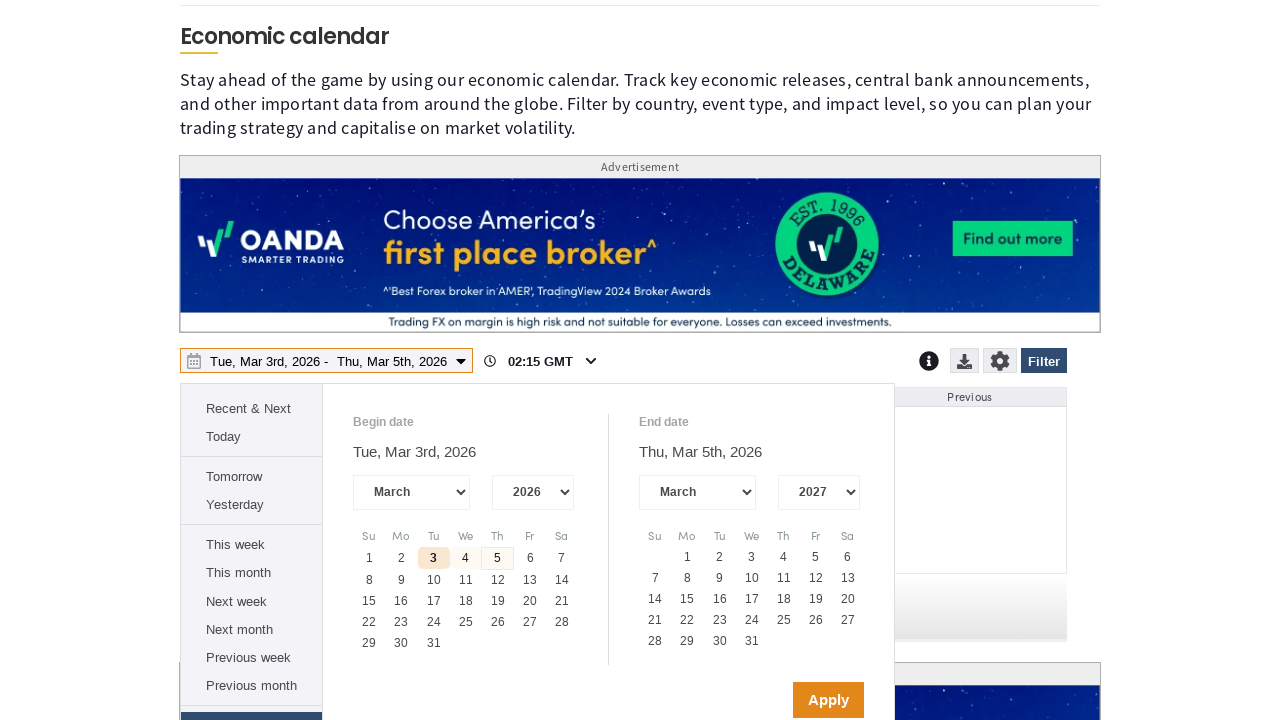

Waited for year selection to update (1200ms)
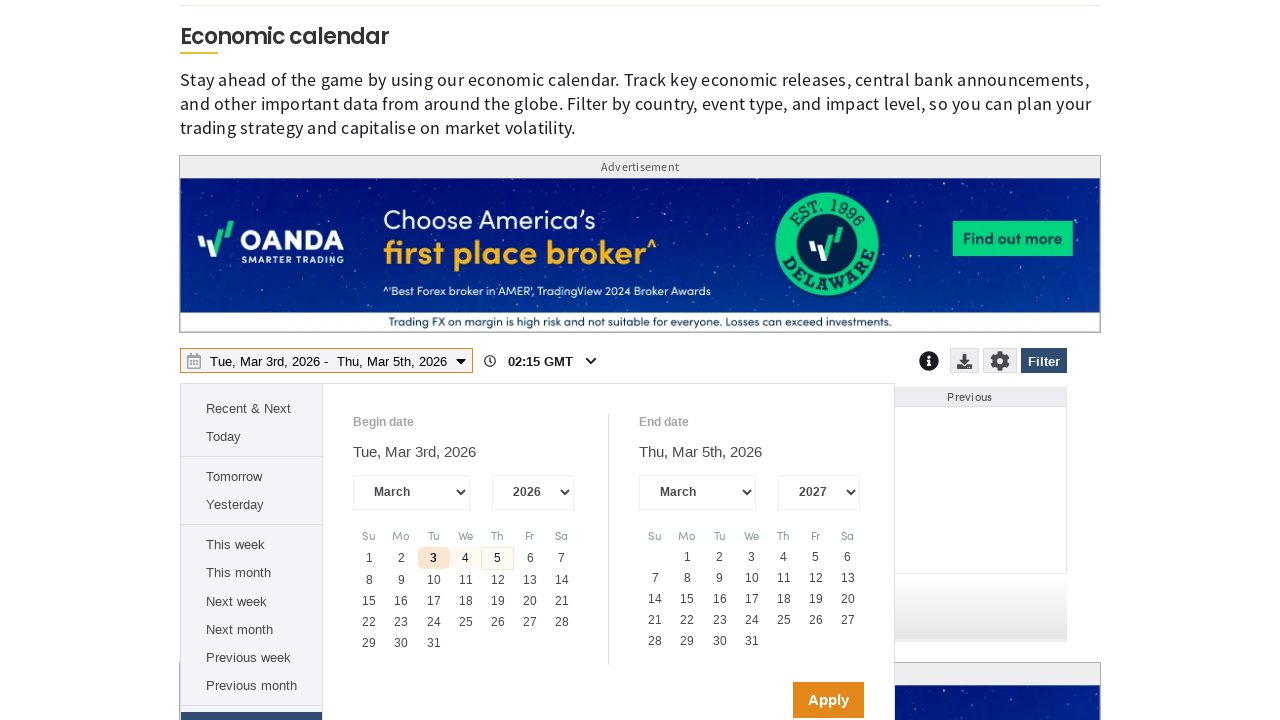

Located all valid (enabled) calendar days
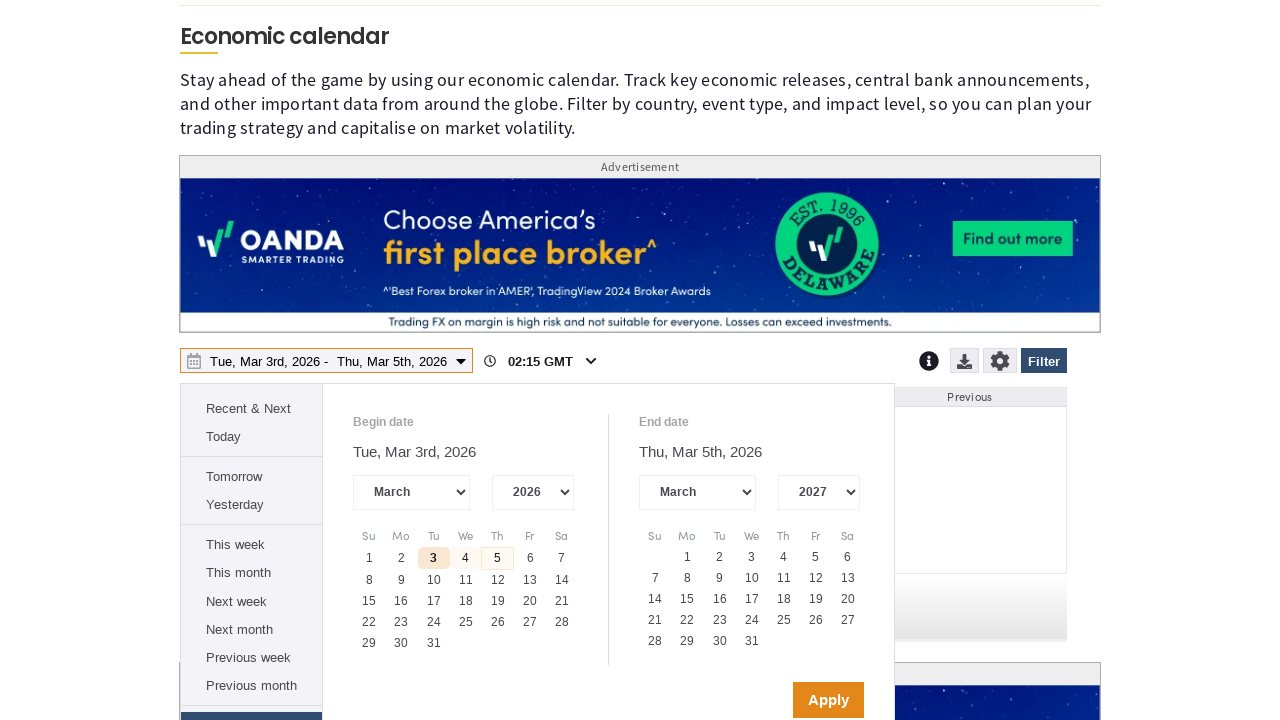

Clicked the last available day in calendar at (752, 641) on div[role='gridcell']:not([aria-disabled='true']) >> nth=-1
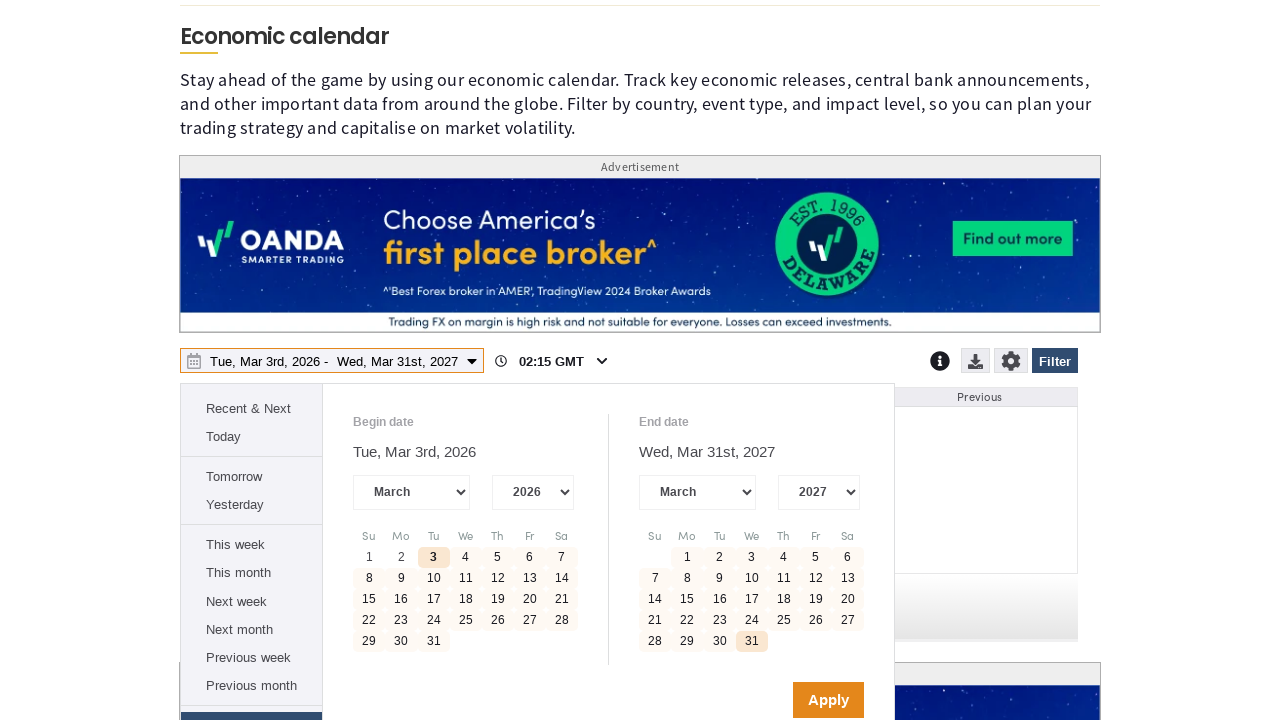

Waited for calendar day selection to register (1200ms)
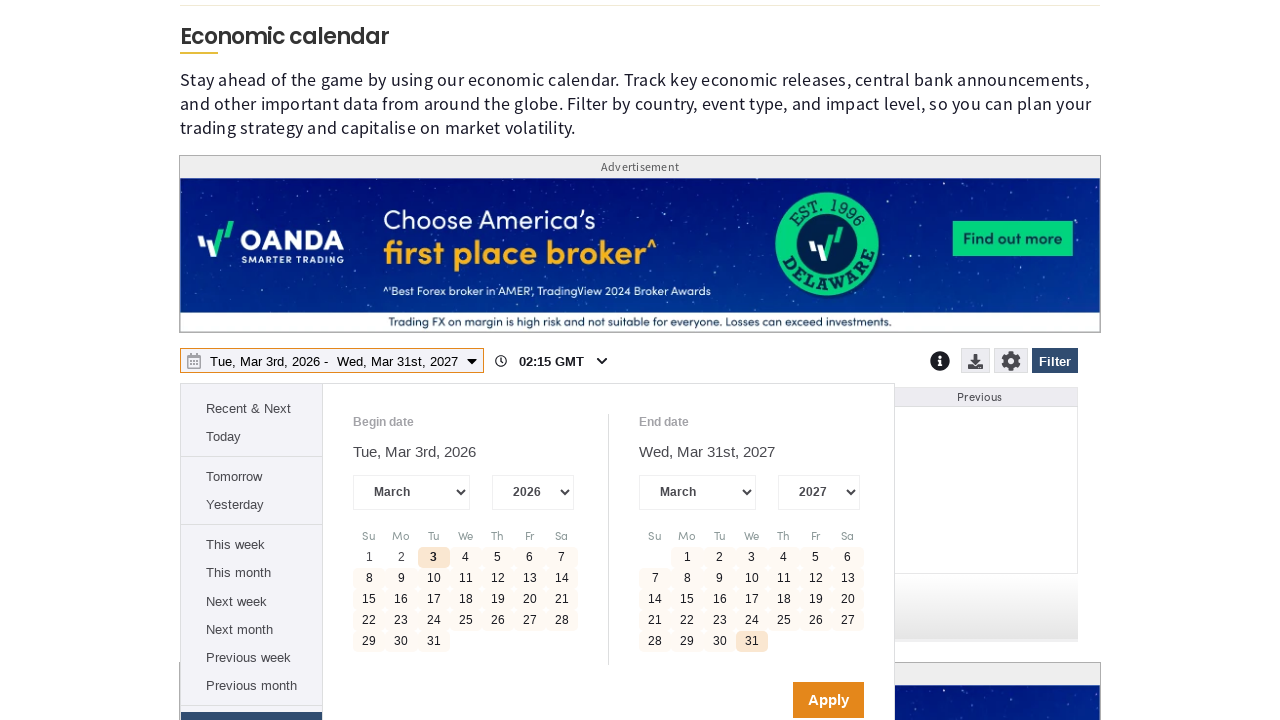

Clicked Apply button to confirm date range selection at (828, 700) on internal:role=button[name="Apply"i]
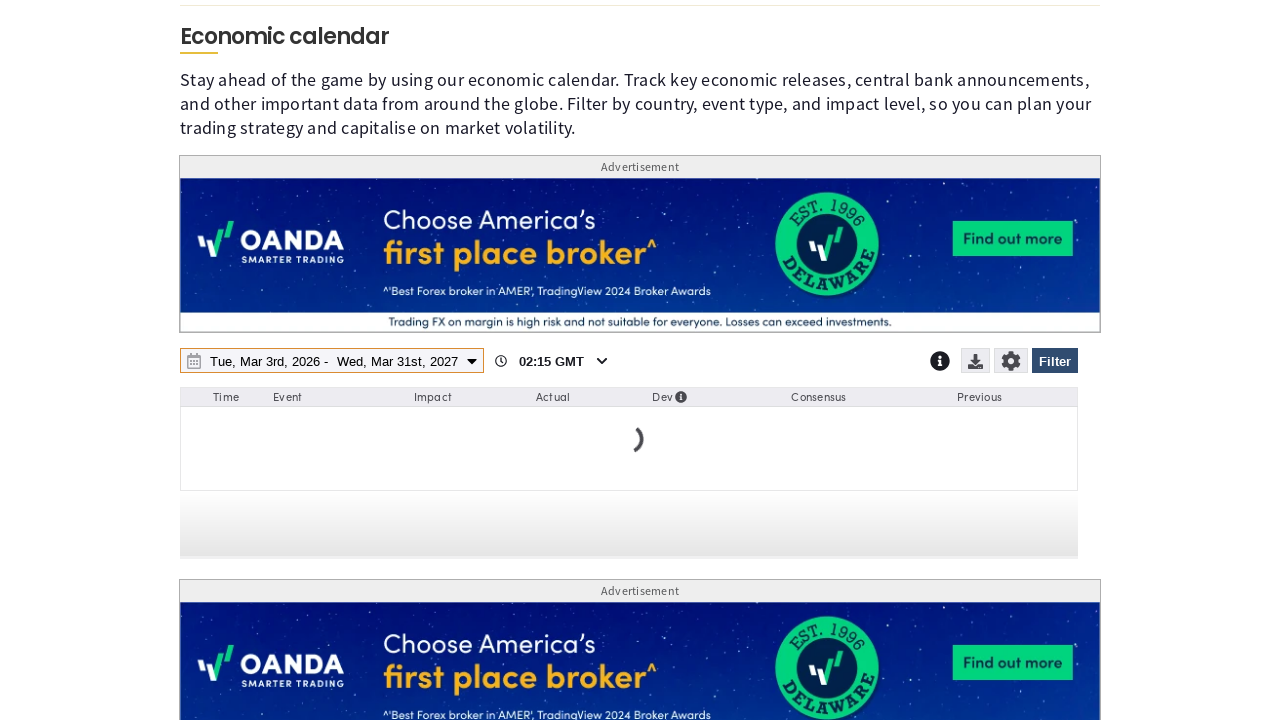

Waited for date range filter to be applied (1500ms)
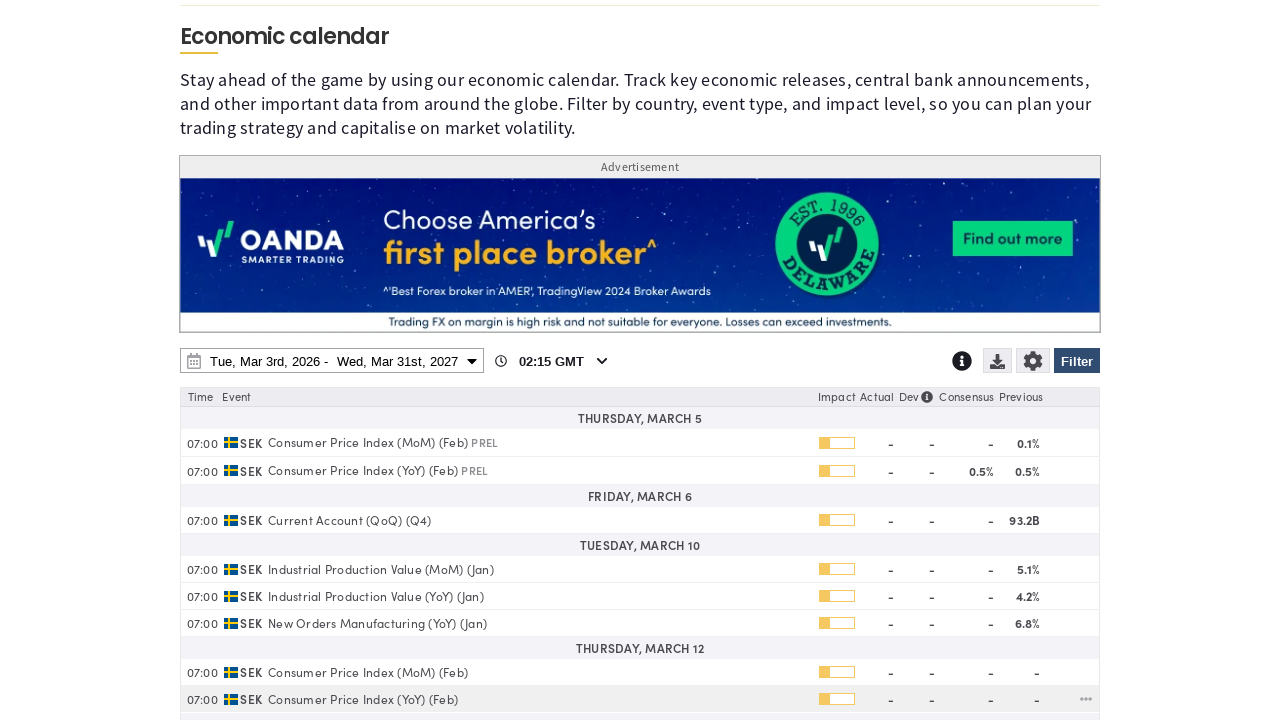

Clicked selectable wrapper to open download menu at (1000, 363) on .fxs_selectable-wrapper
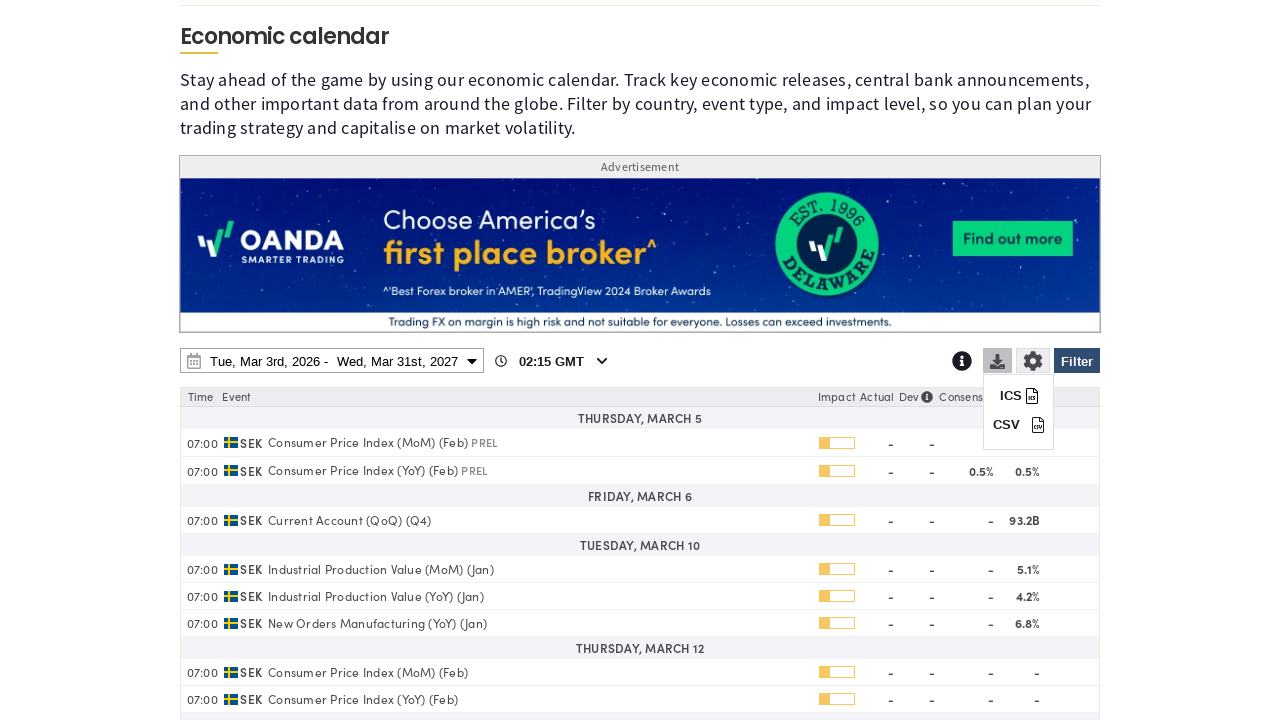

Download menu loaded - ICS button is visible
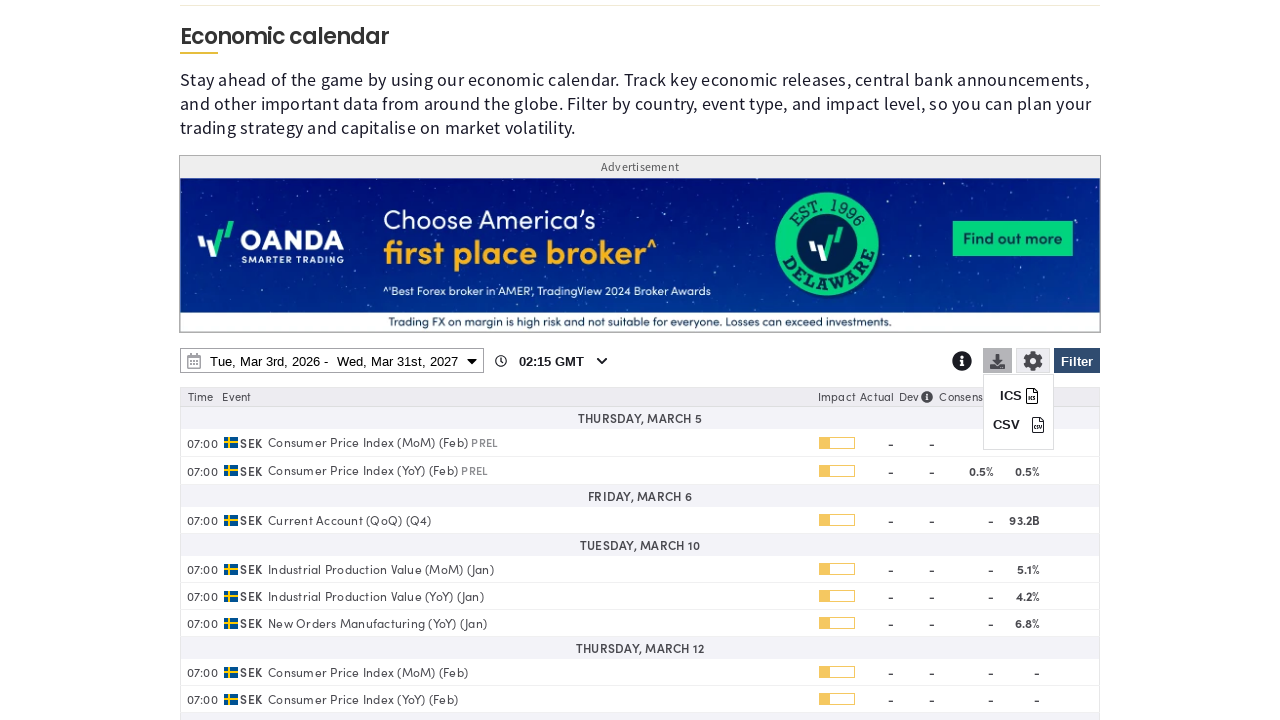

Verified ICS download button is visible
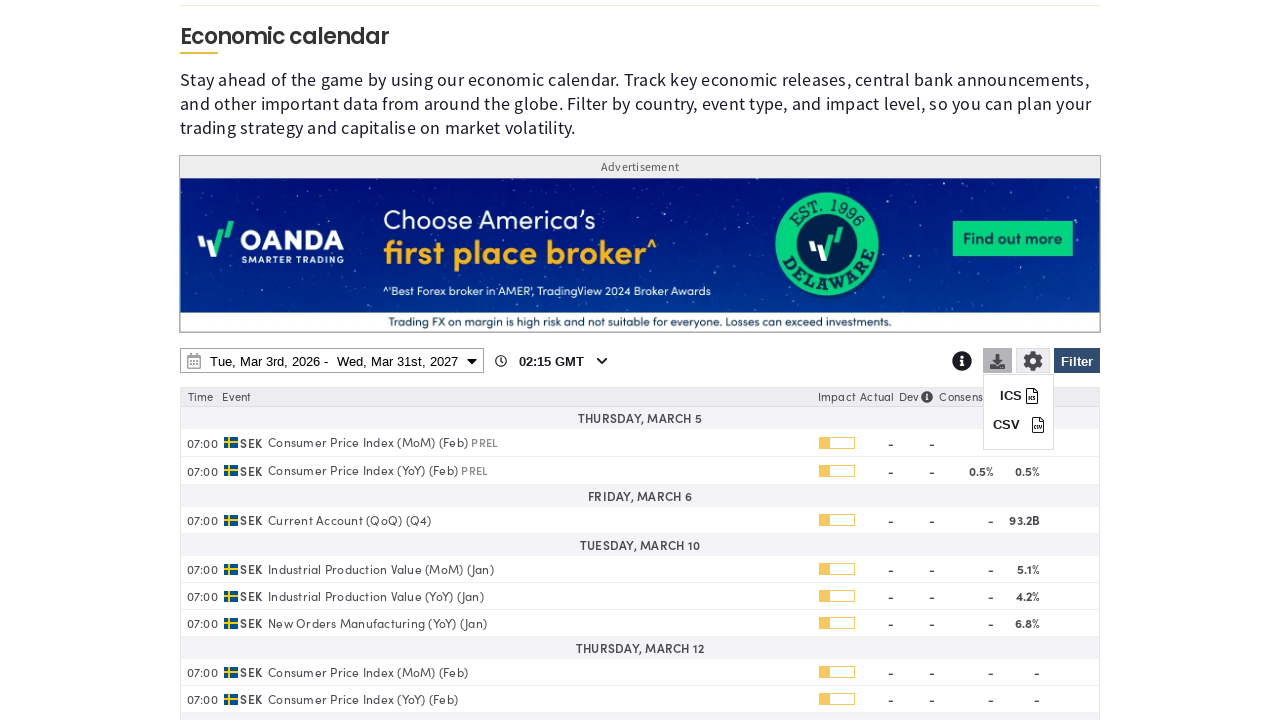

Verified CSV download button is visible
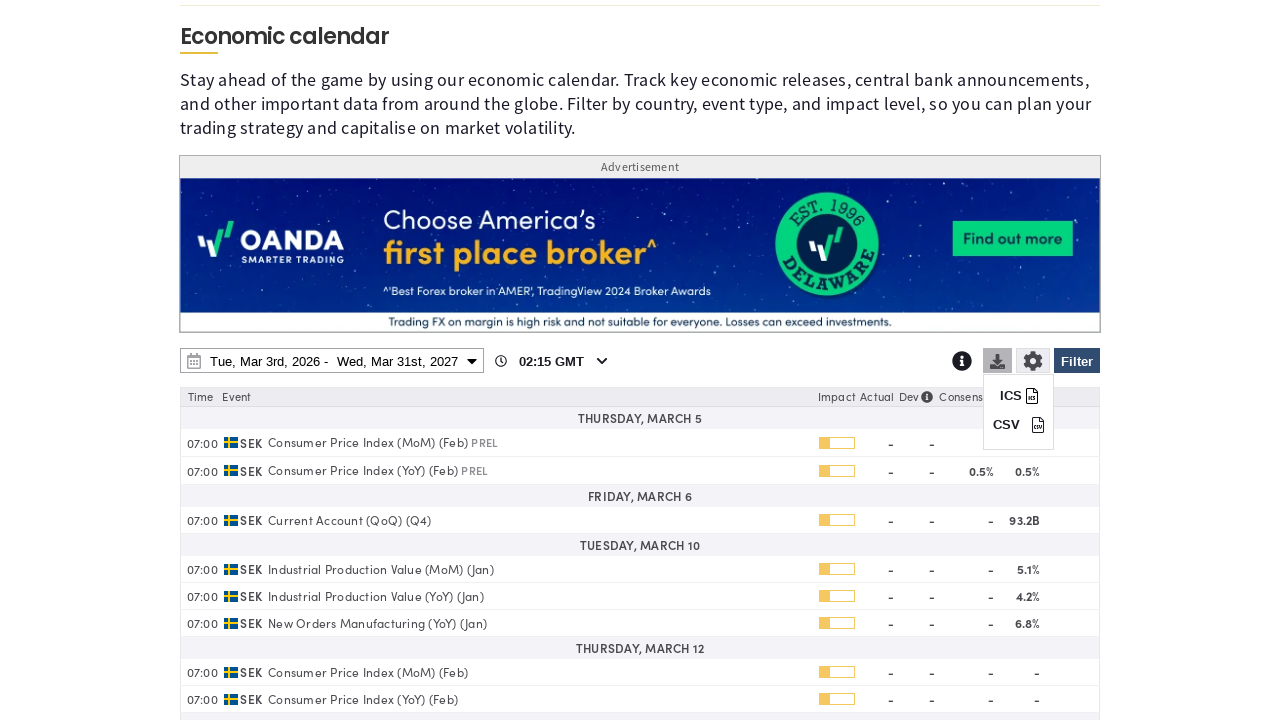

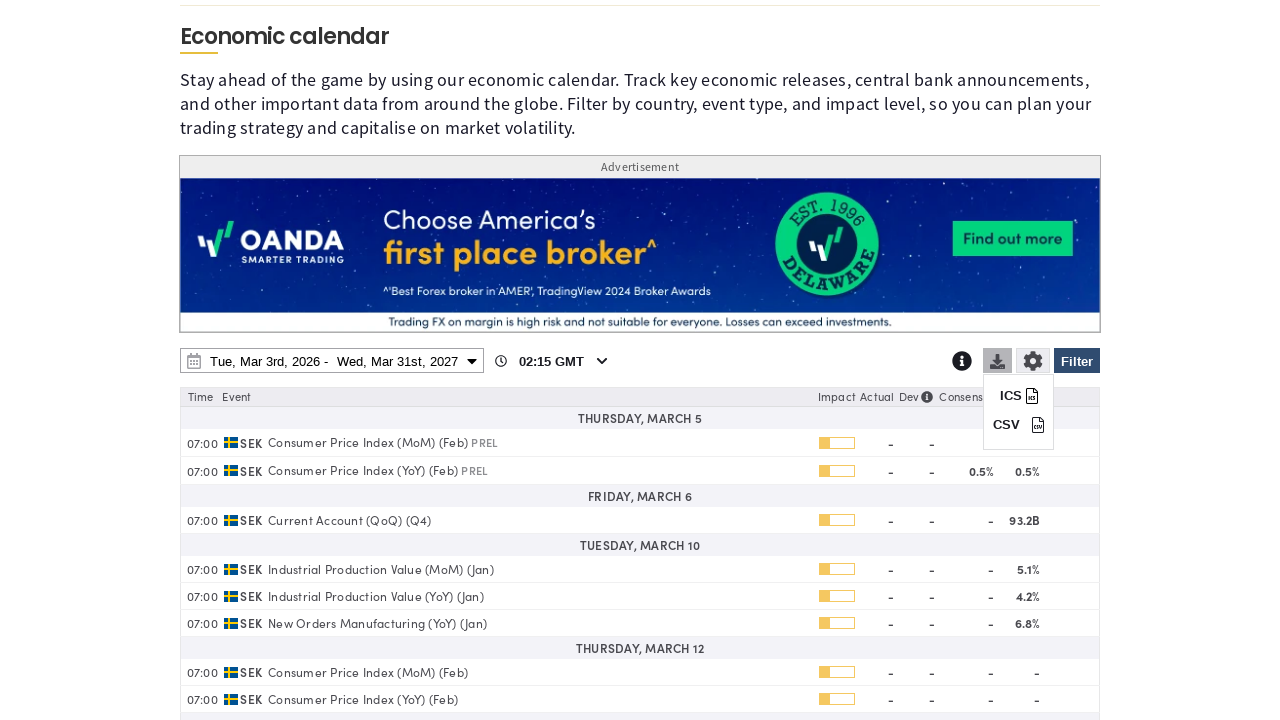